Tests dynamic loading page by clicking start button and waiting for "Hello World!" text to appear

Starting URL: https://automationfc.github.io/dynamic-loading/

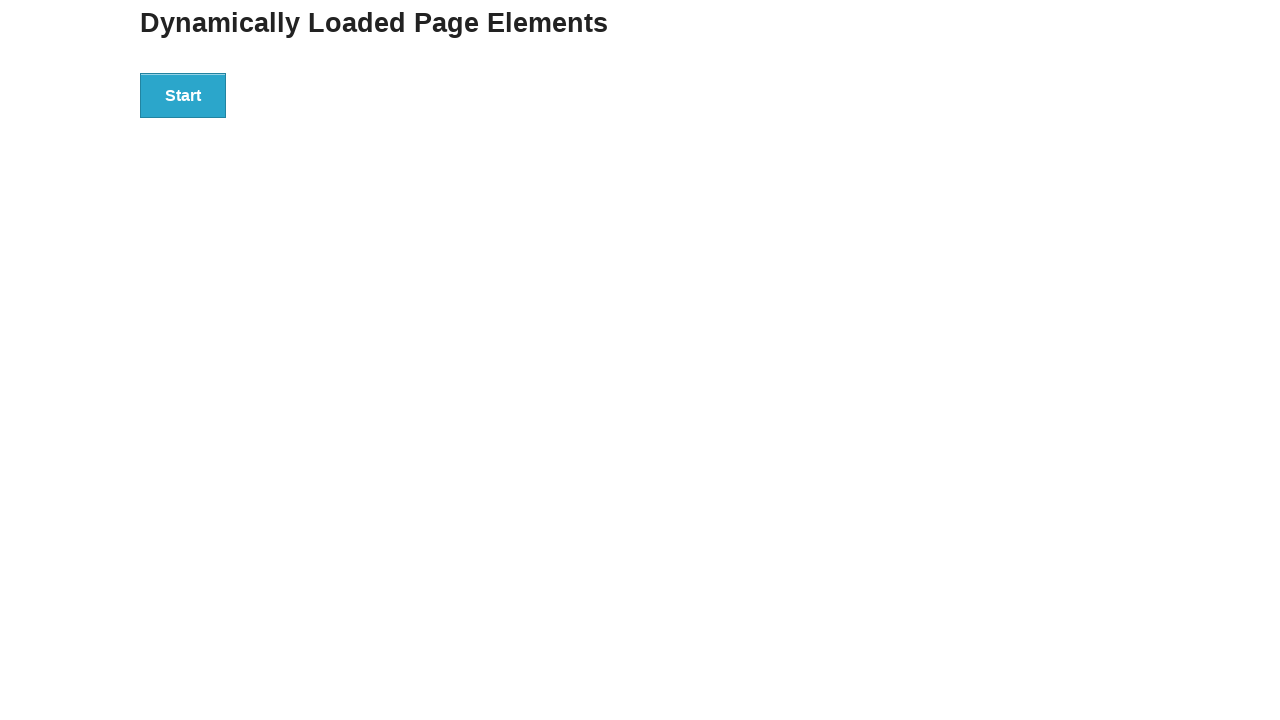

Clicked start button to trigger dynamic loading at (183, 95) on xpath=//div[@id='start']/button
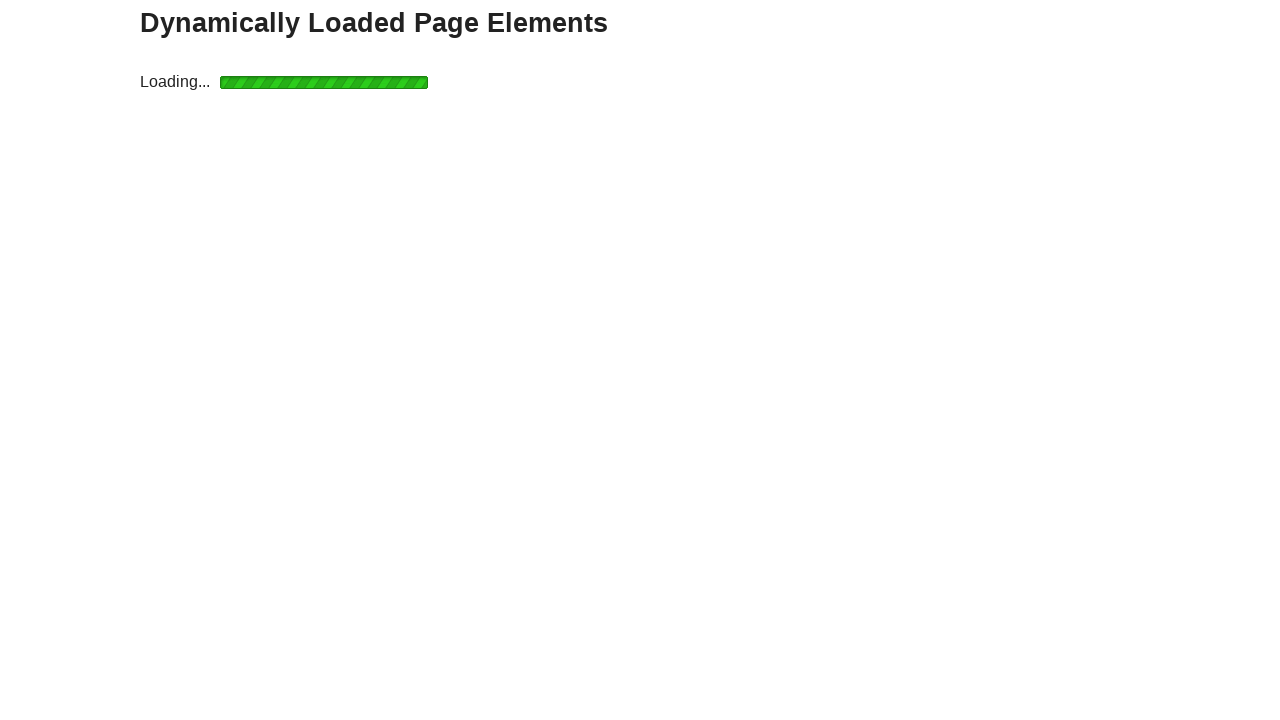

Hello World! text appeared after dynamic loading completed
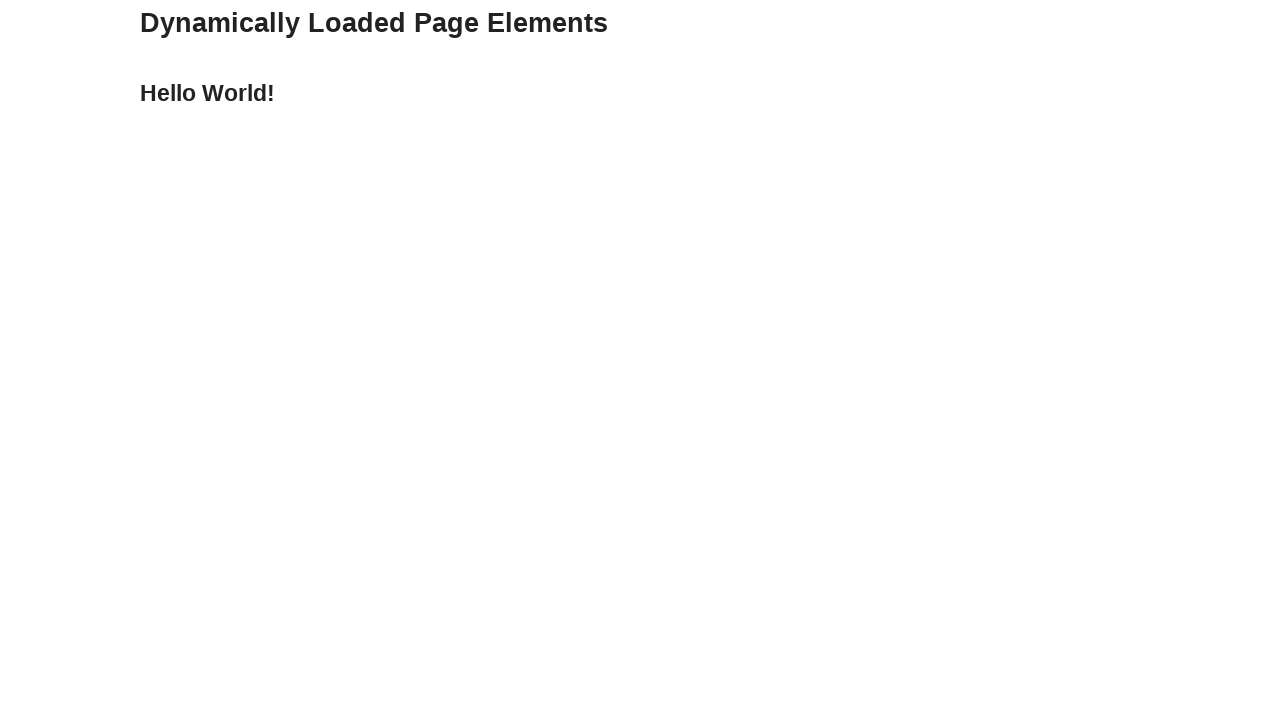

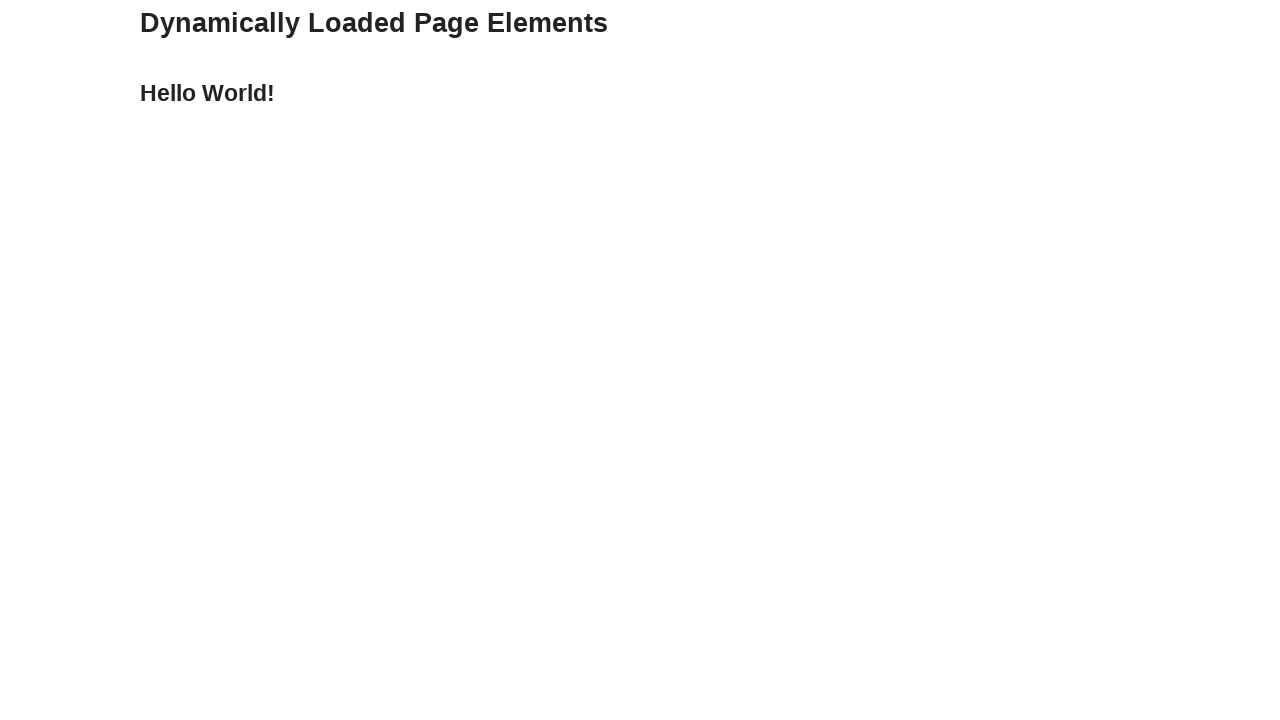